Tests the text box form on DemoQA by filling in full name, email, current address, and permanent address fields, then submitting the form and verifying the output displays the entered data.

Starting URL: https://demoqa.com/text-box

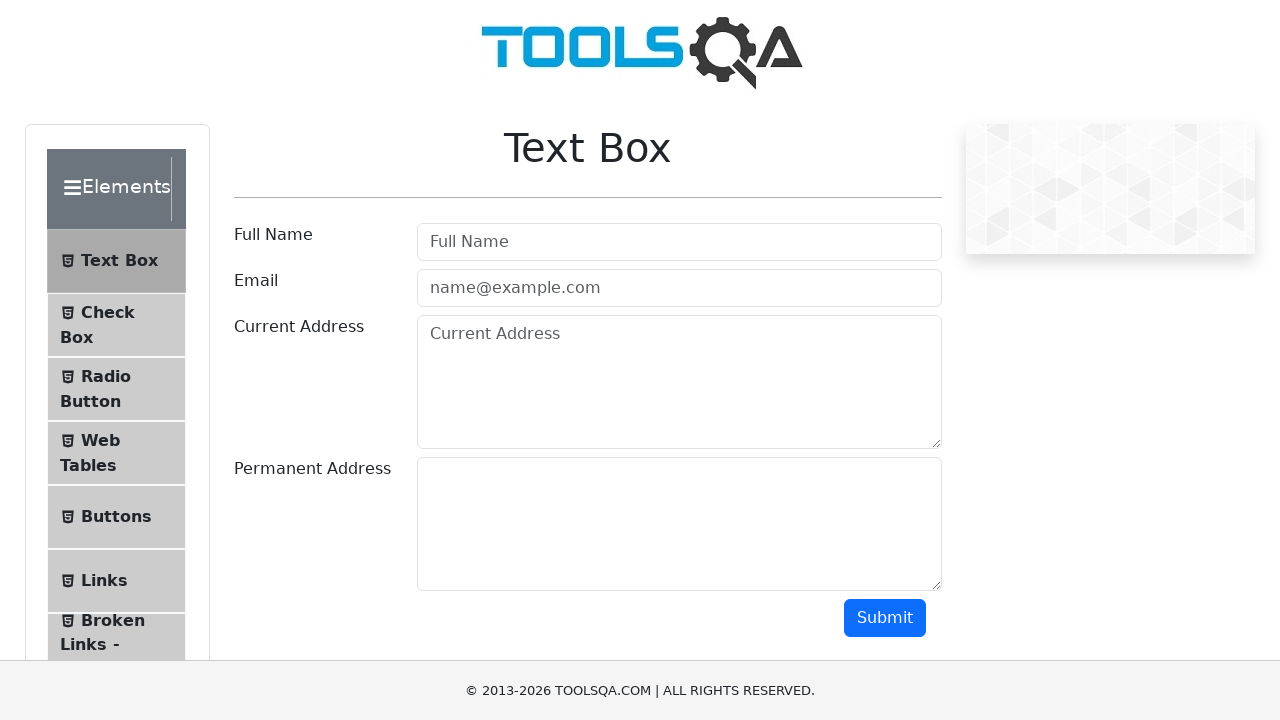

Filled Full Name field with 'tur123' on #userName
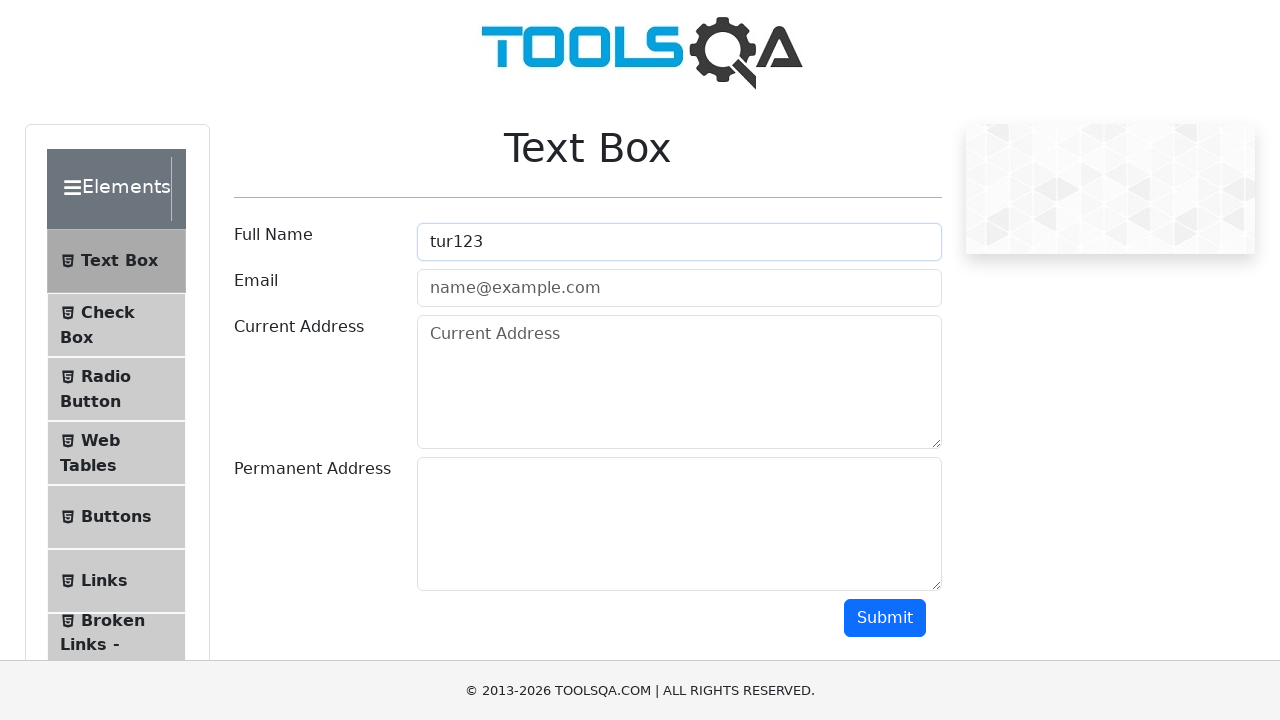

Filled Email field with 'verygood@mail.ru' on #userEmail
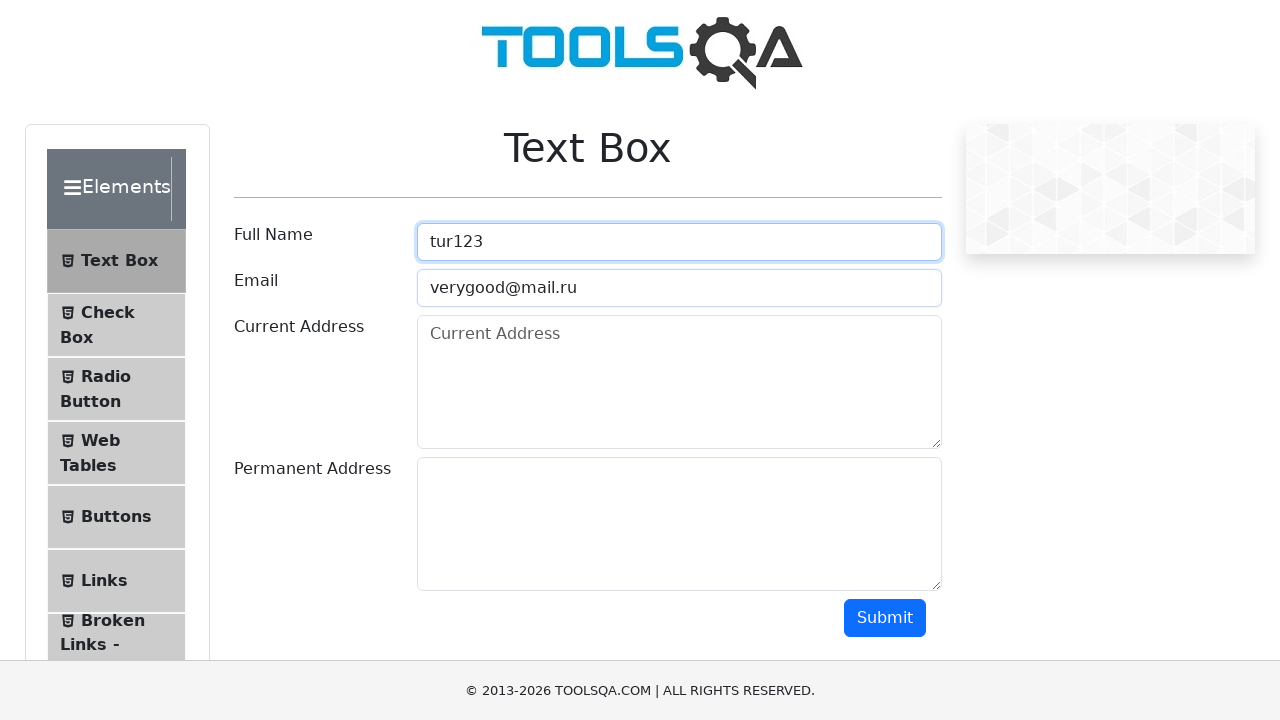

Filled Current Address field with Russian text on #currentAddress
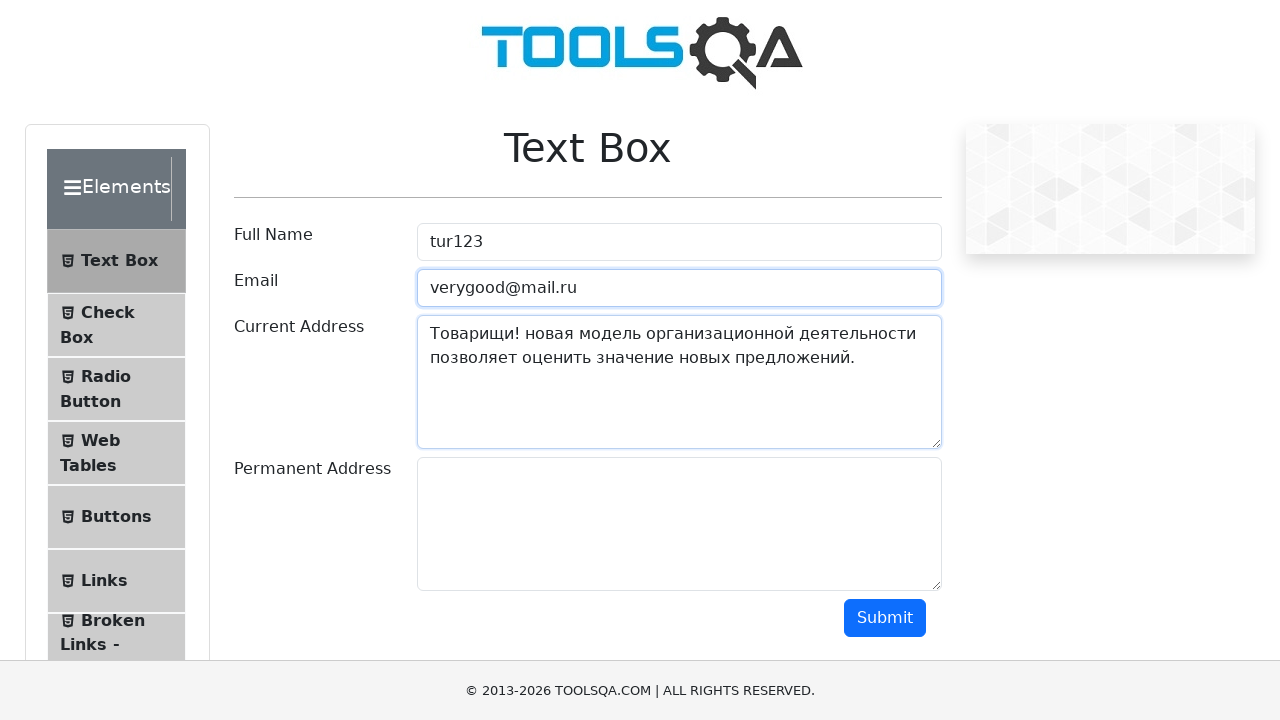

Filled Permanent Address field with Russian text on #permanentAddress
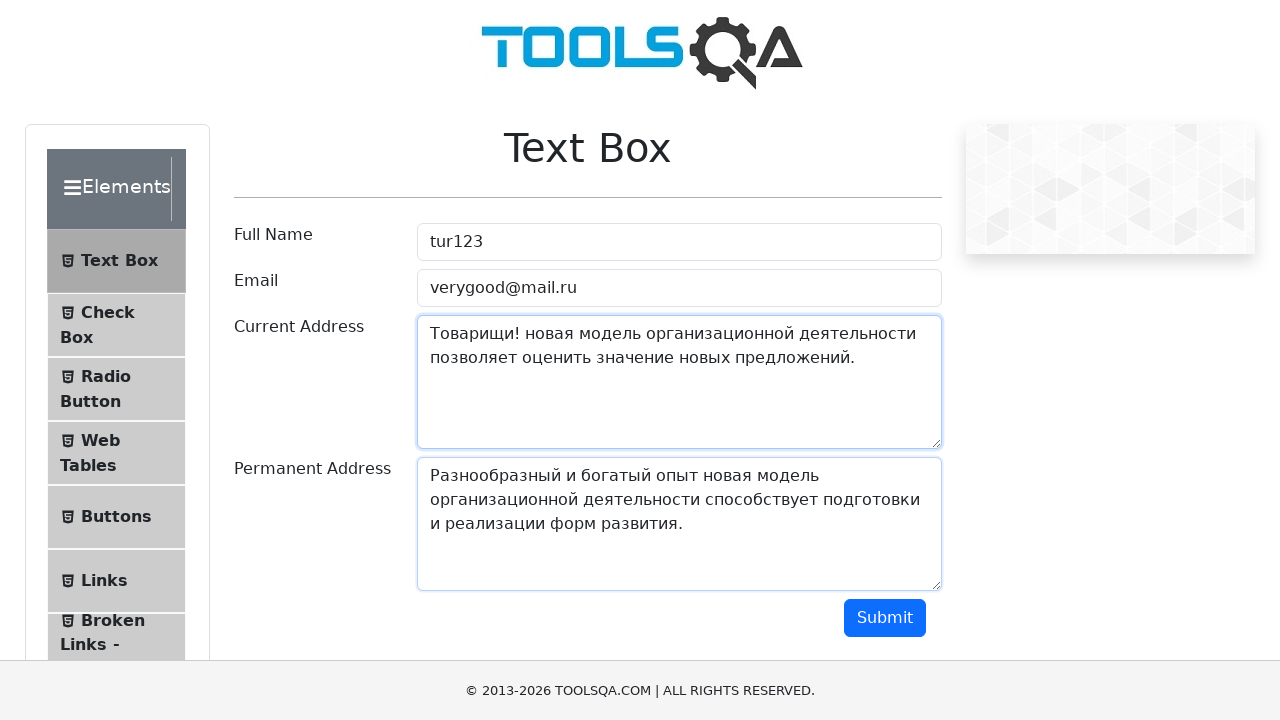

Clicked Submit button to submit the form at (885, 618) on #submit
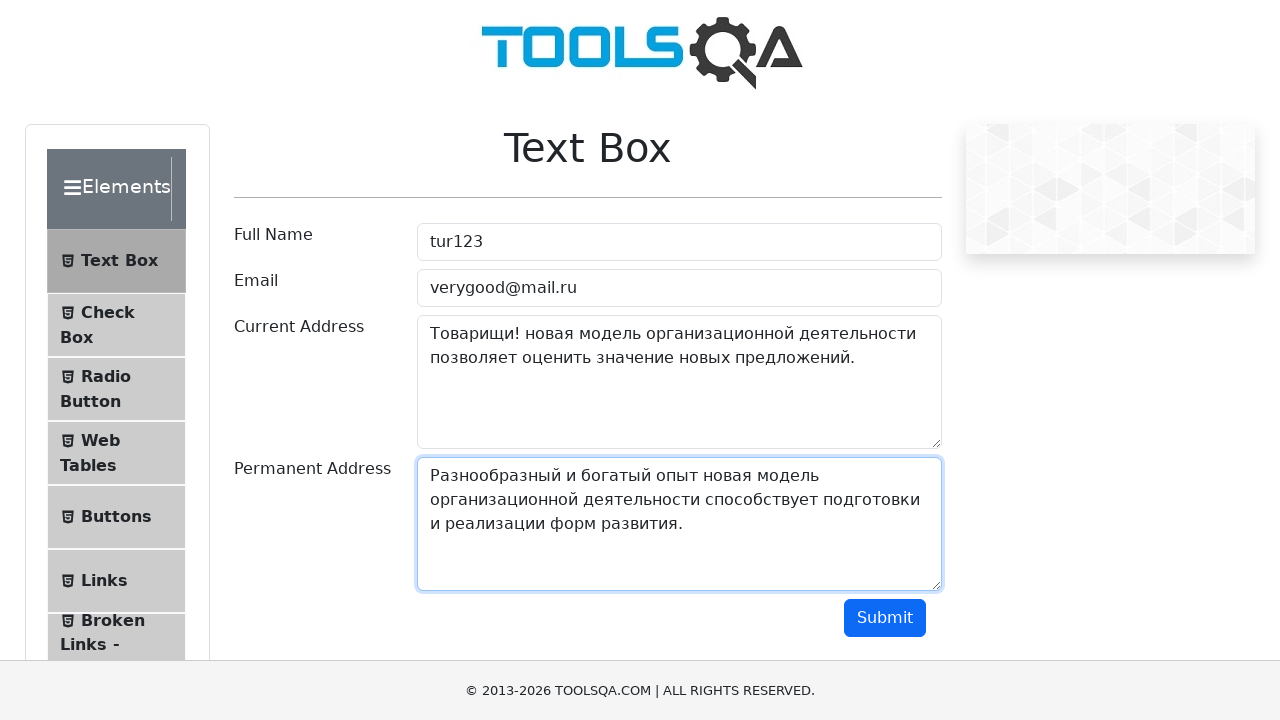

Output section loaded on the page
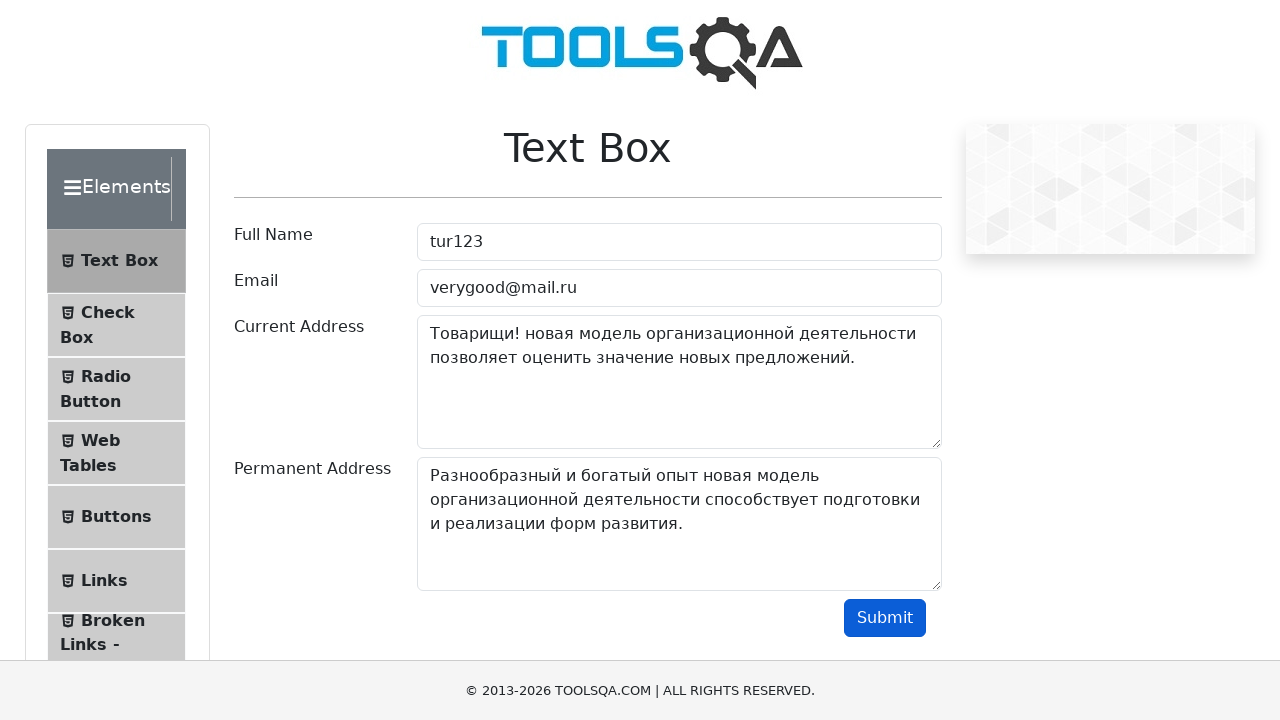

Retrieved output text content
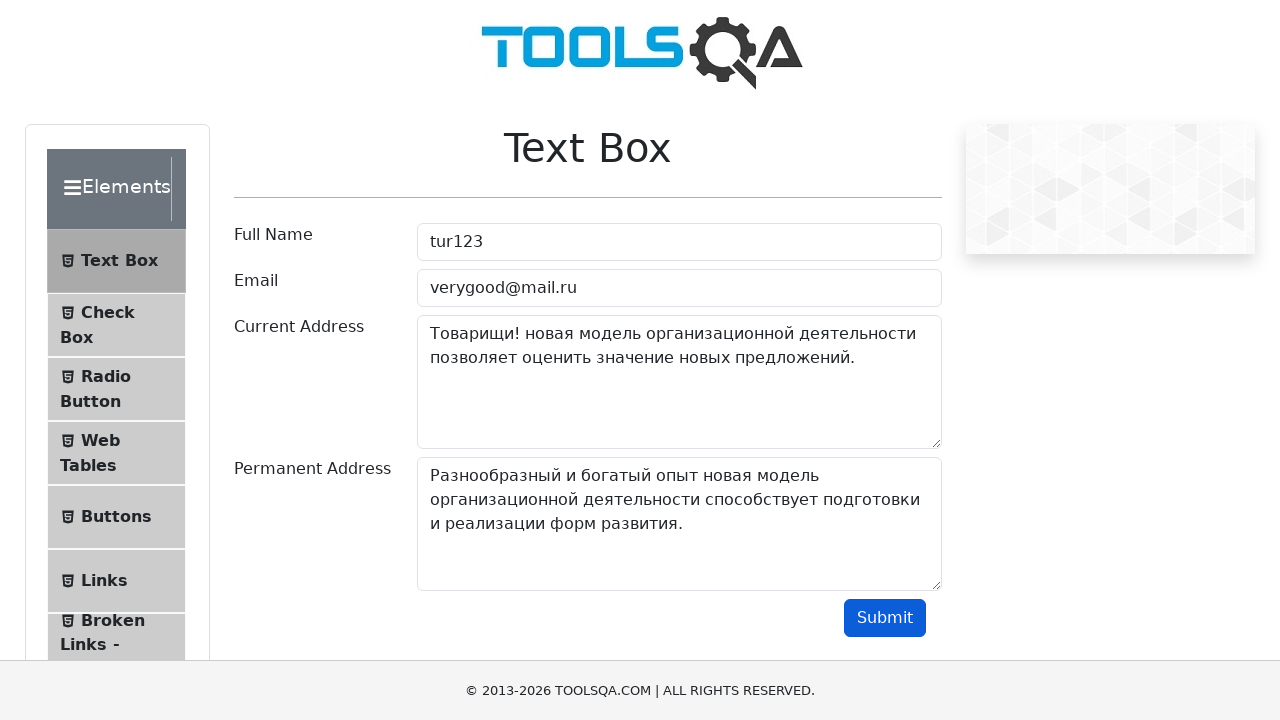

Verified full name 'tur123' is present in output
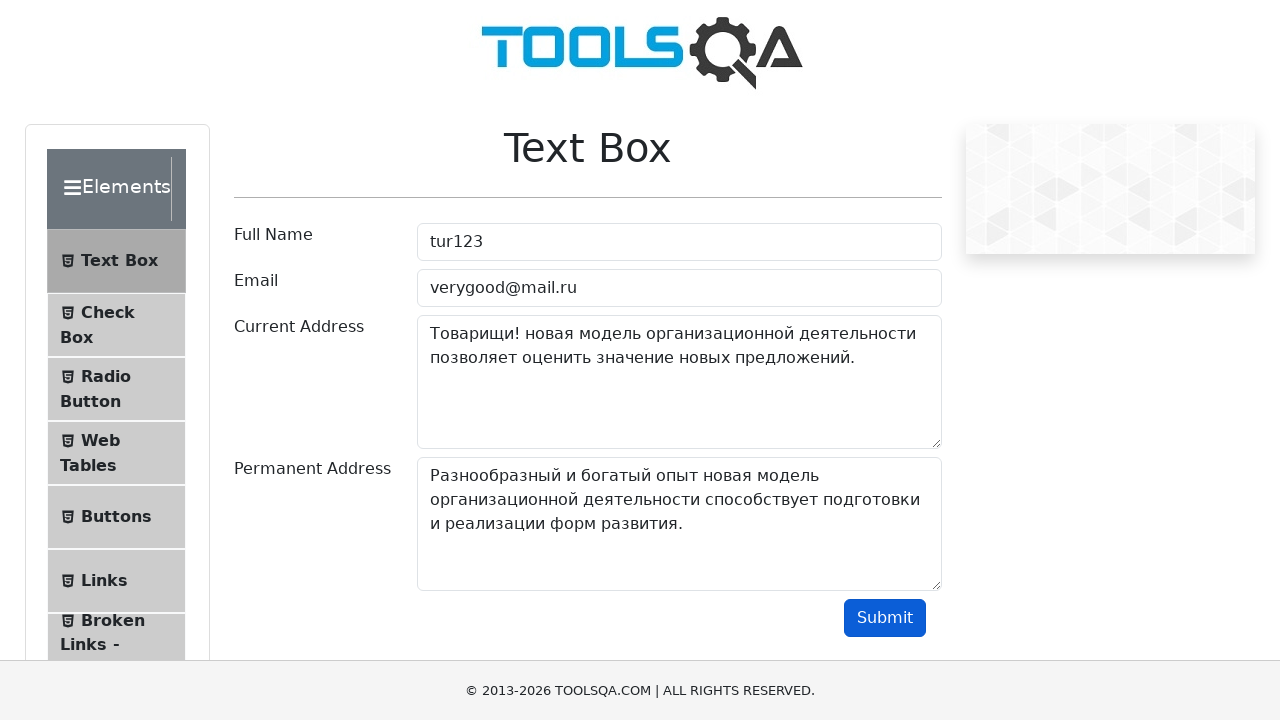

Verified email 'verygood@mail.ru' is present in output
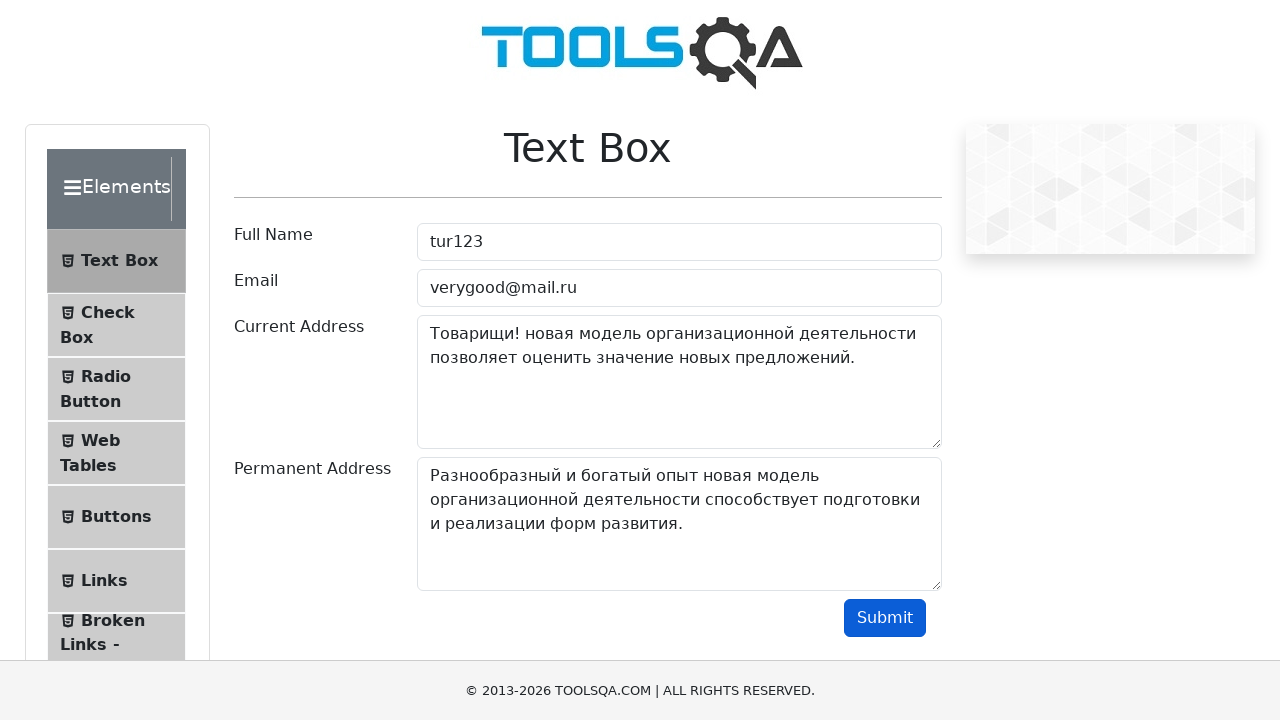

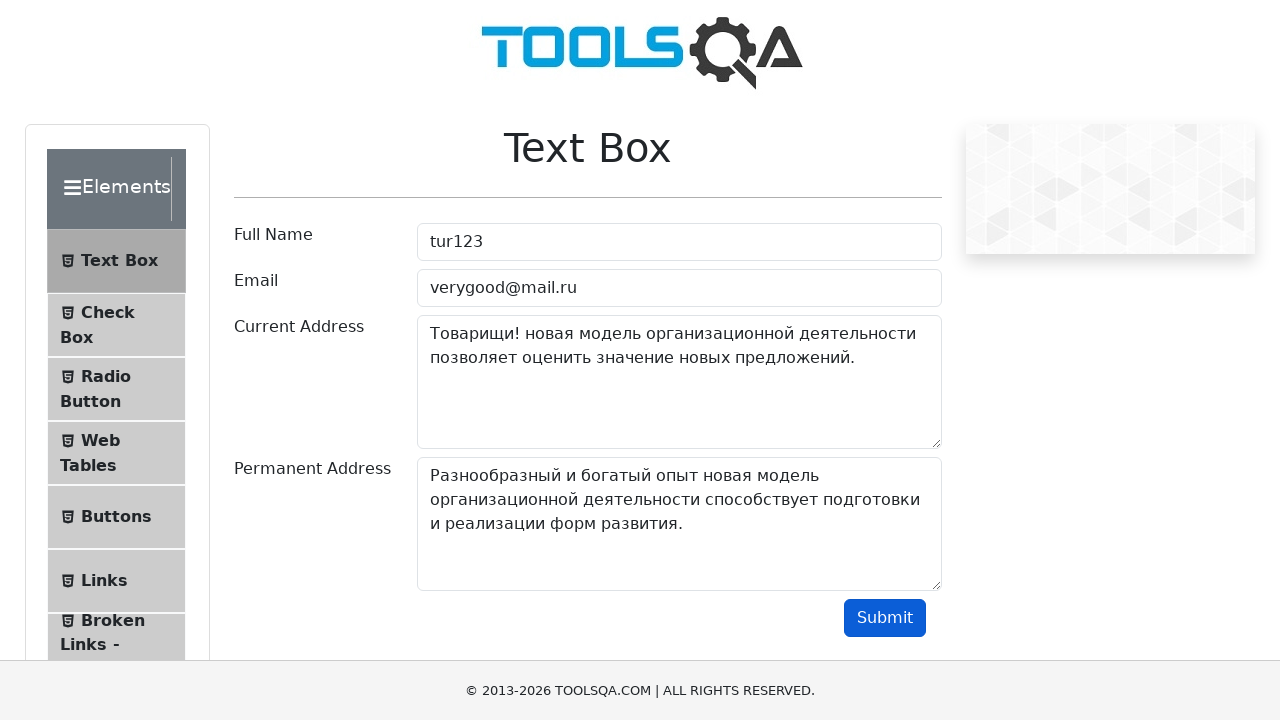